Tests a multi-step form by clicking a dynamically calculated link text, then filling out a form with first name, last name, city, and country fields before submitting

Starting URL: http://suninjuly.github.io/find_link_text

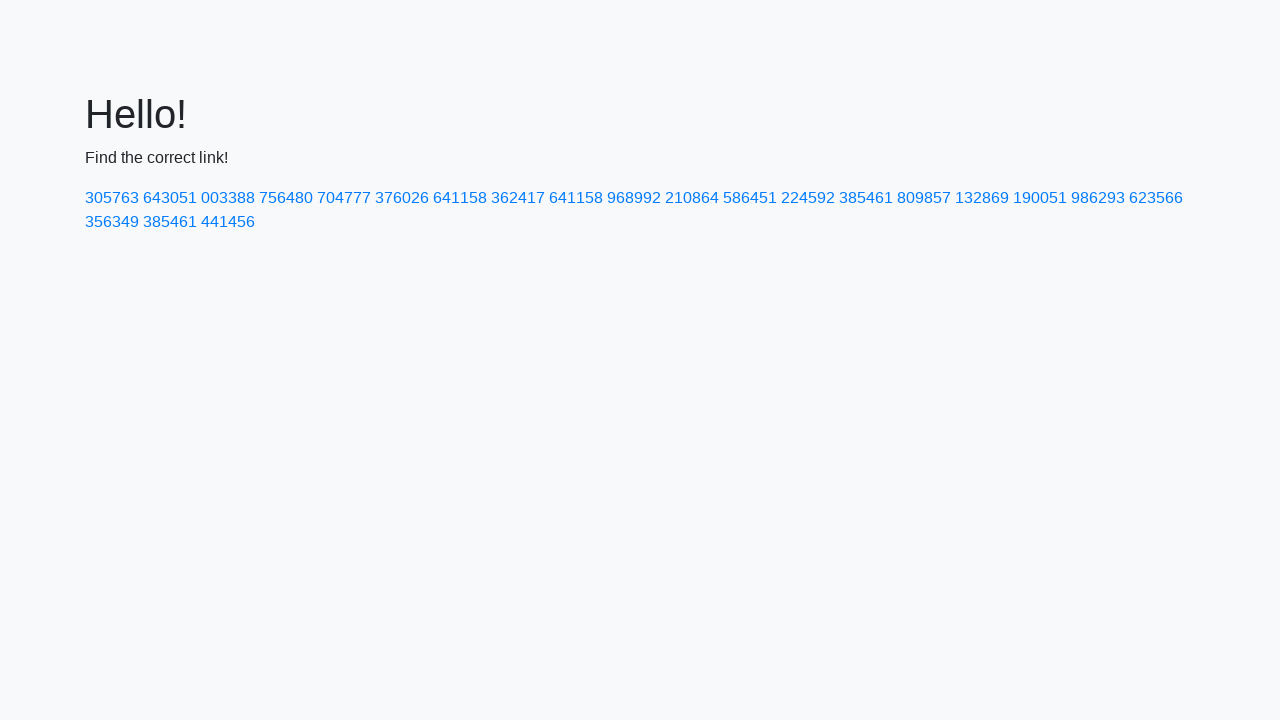

Calculated dynamic link text value
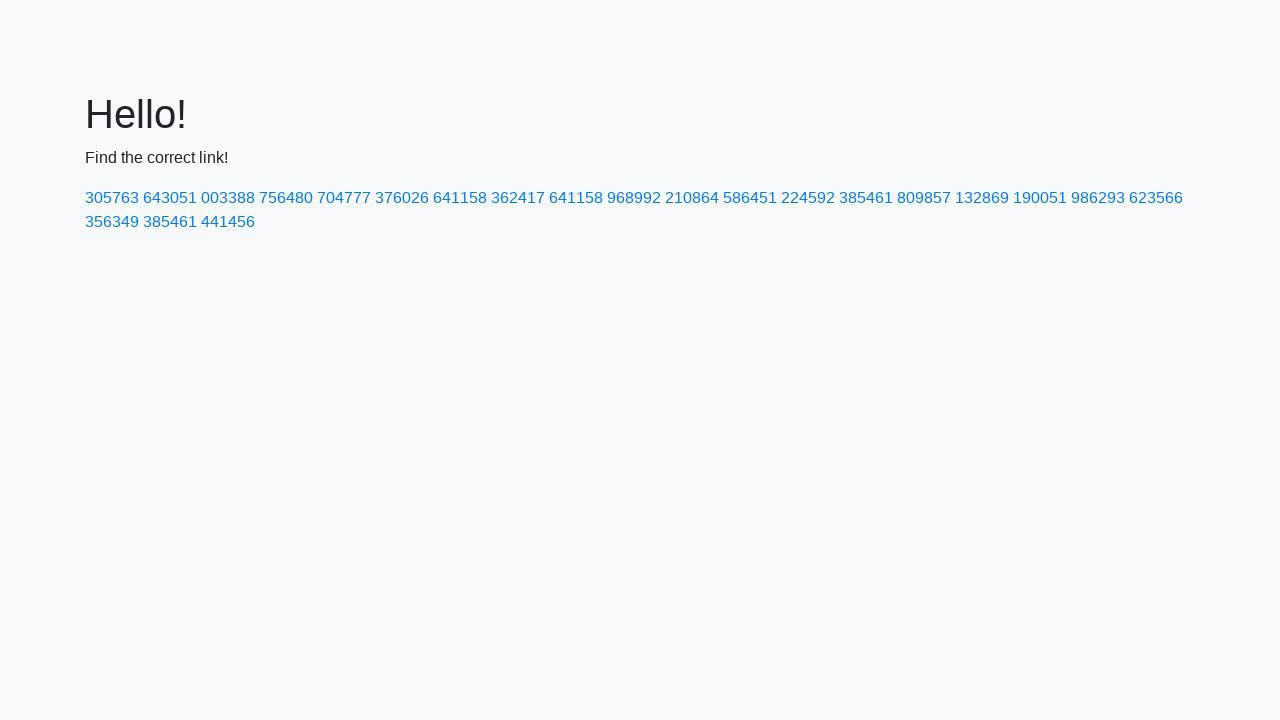

Clicked link with calculated text '224592' at (808, 198) on text=224592
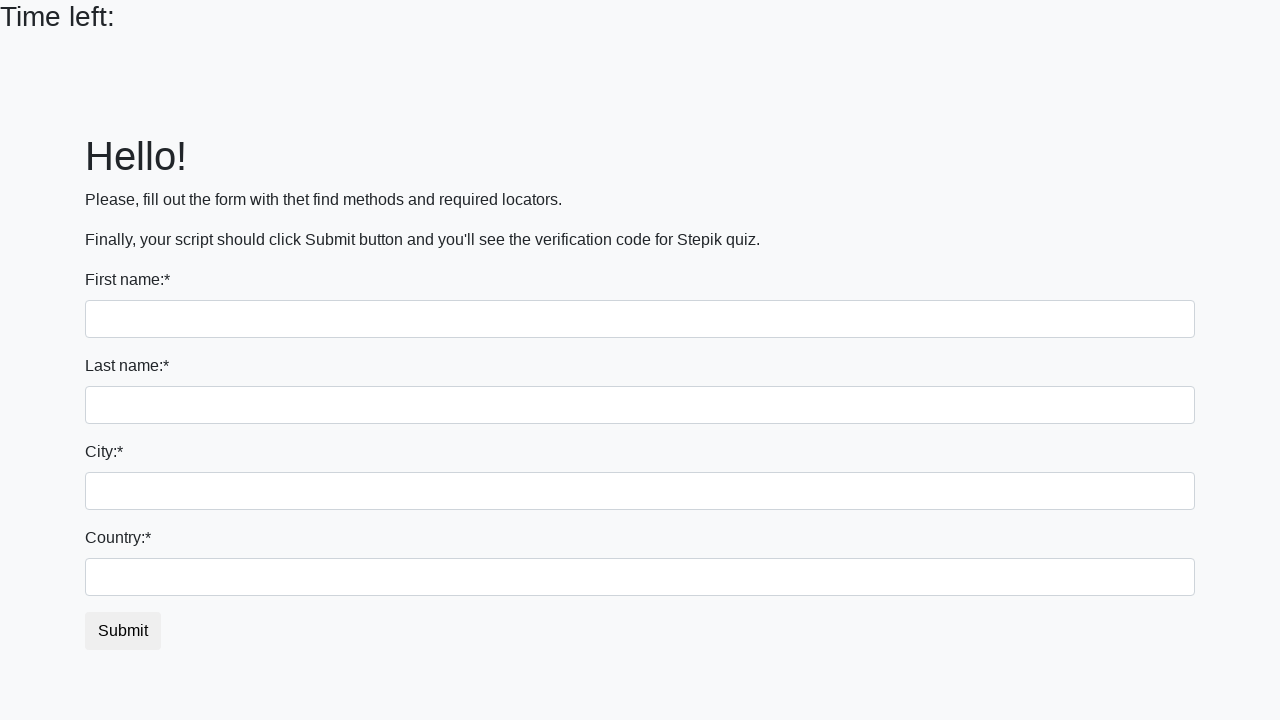

Filled first name field with 'Ivan' on input
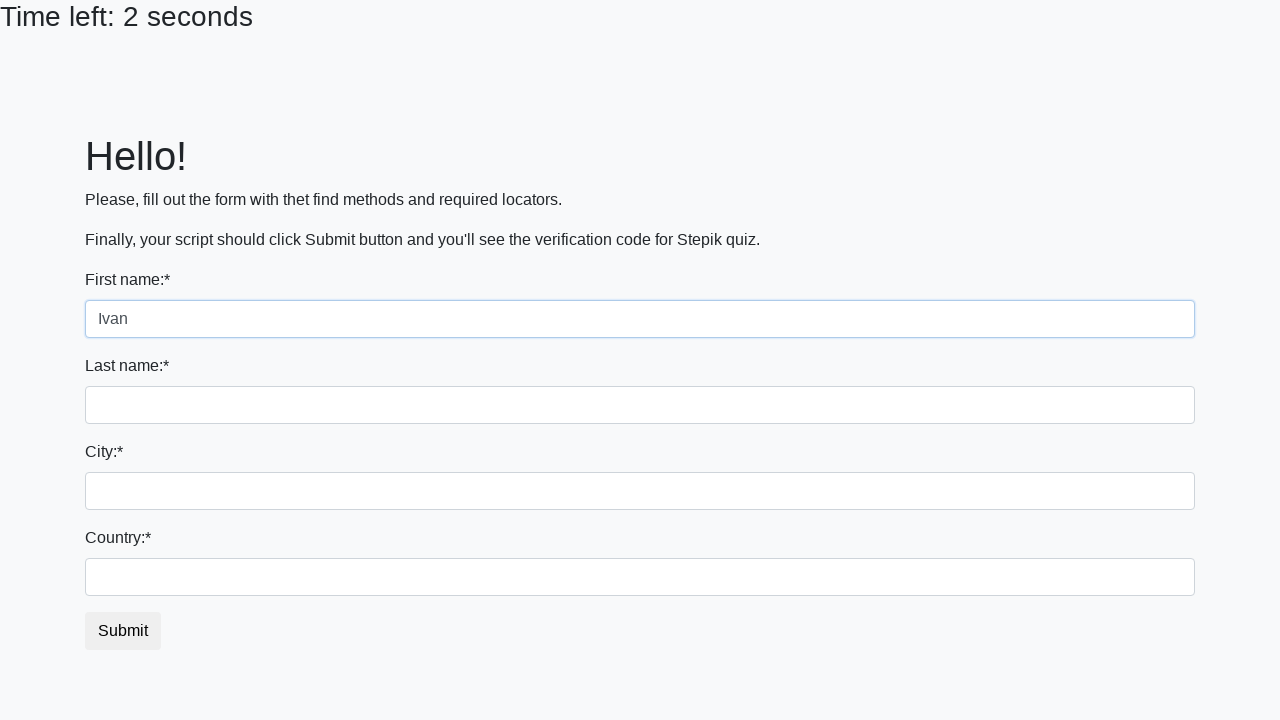

Filled last name field with 'Petrov' on input[name='last_name']
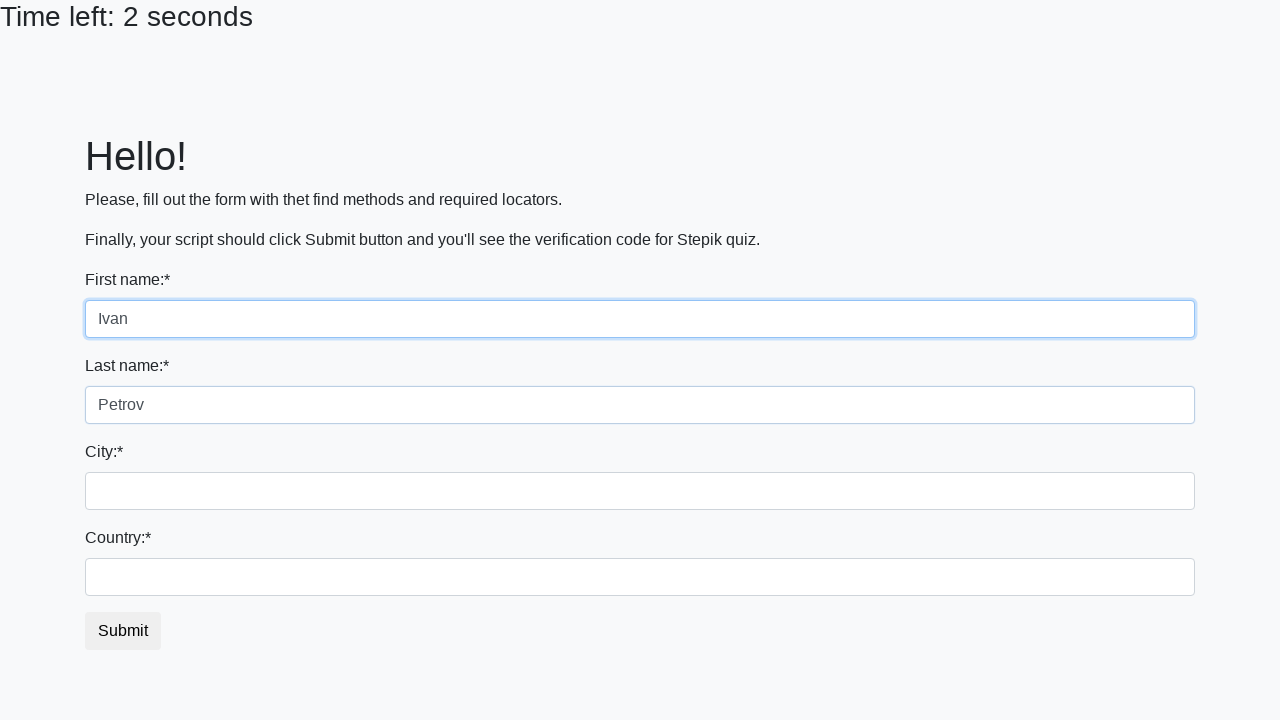

Filled city field with 'Smolensk' on .city
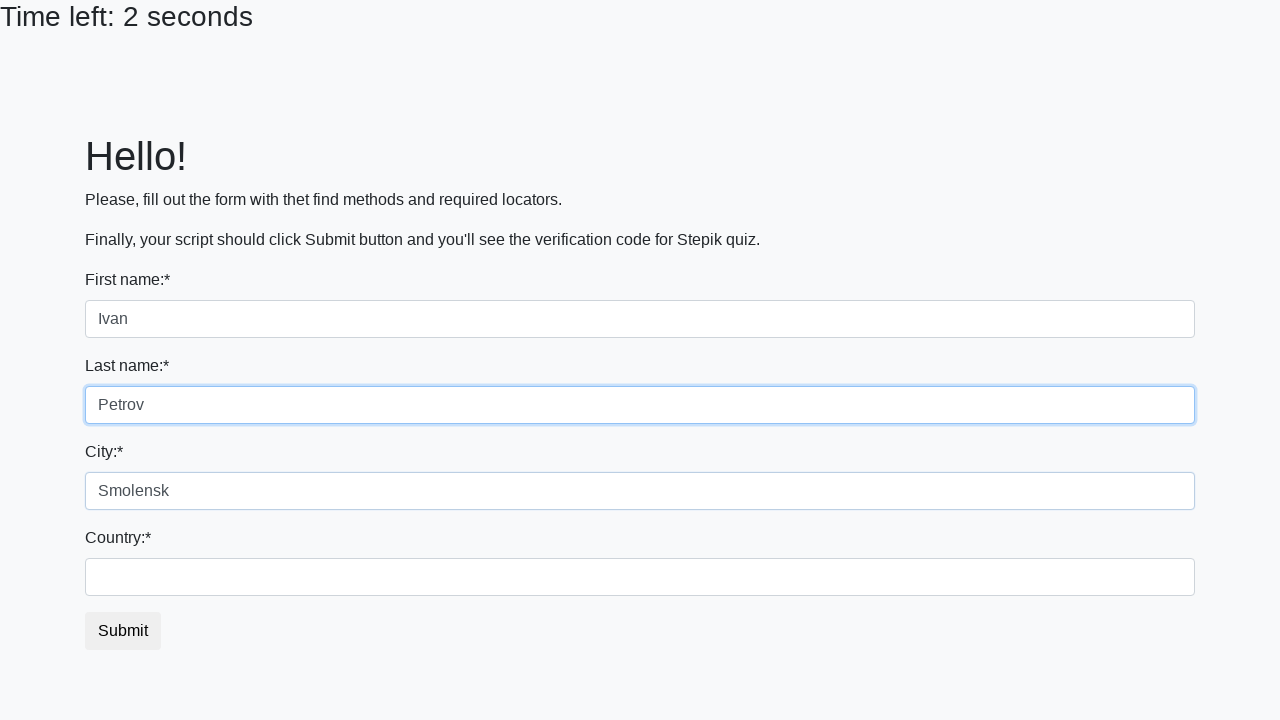

Filled country field with 'Russia' on #country
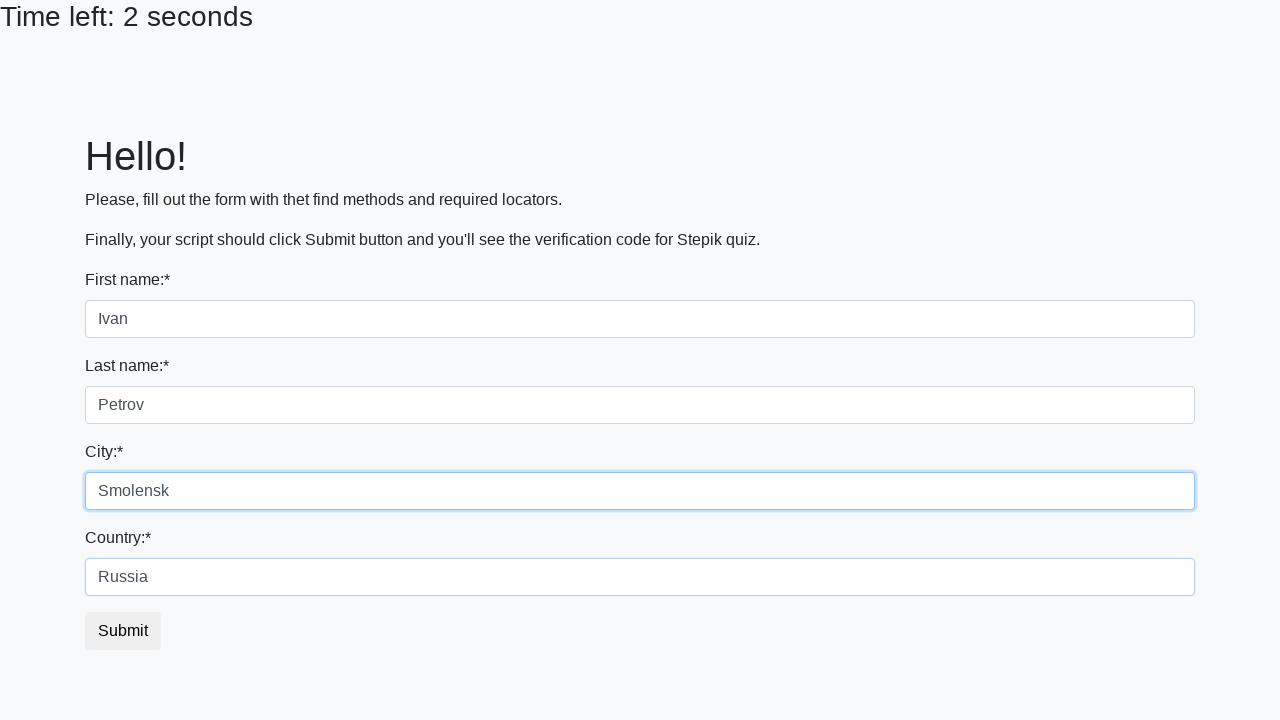

Clicked submit button to submit form at (123, 631) on button.btn
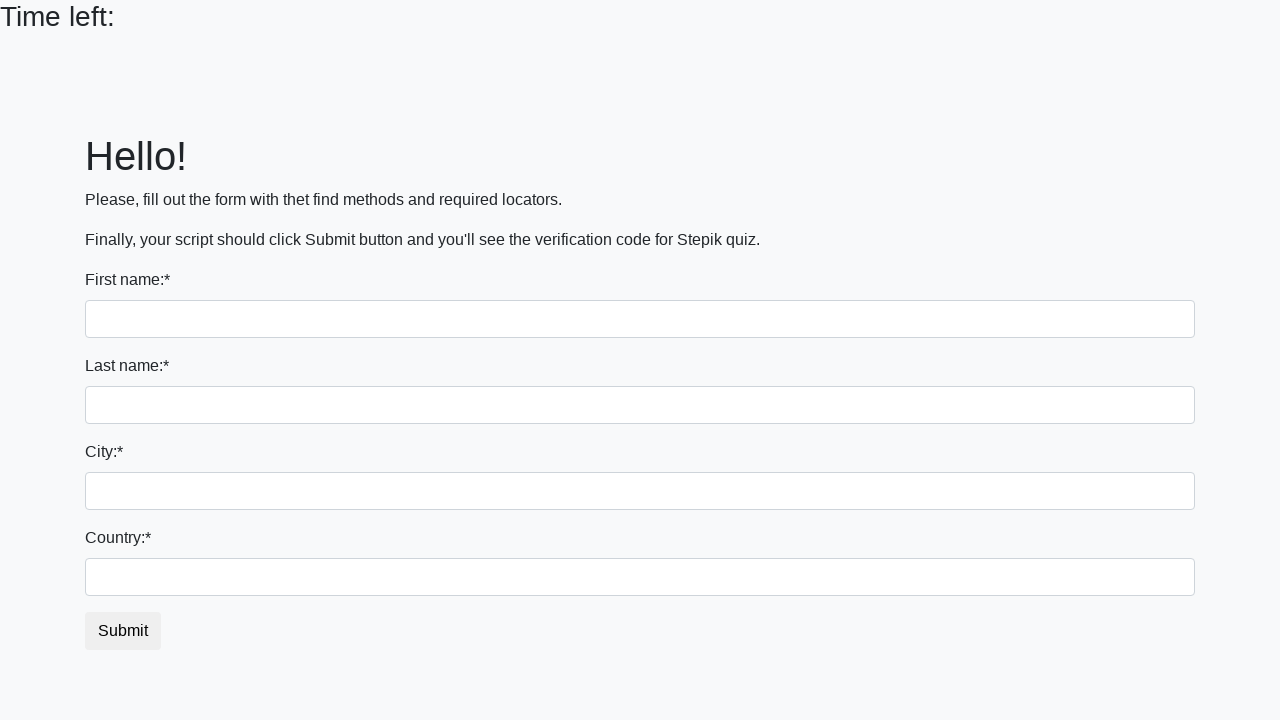

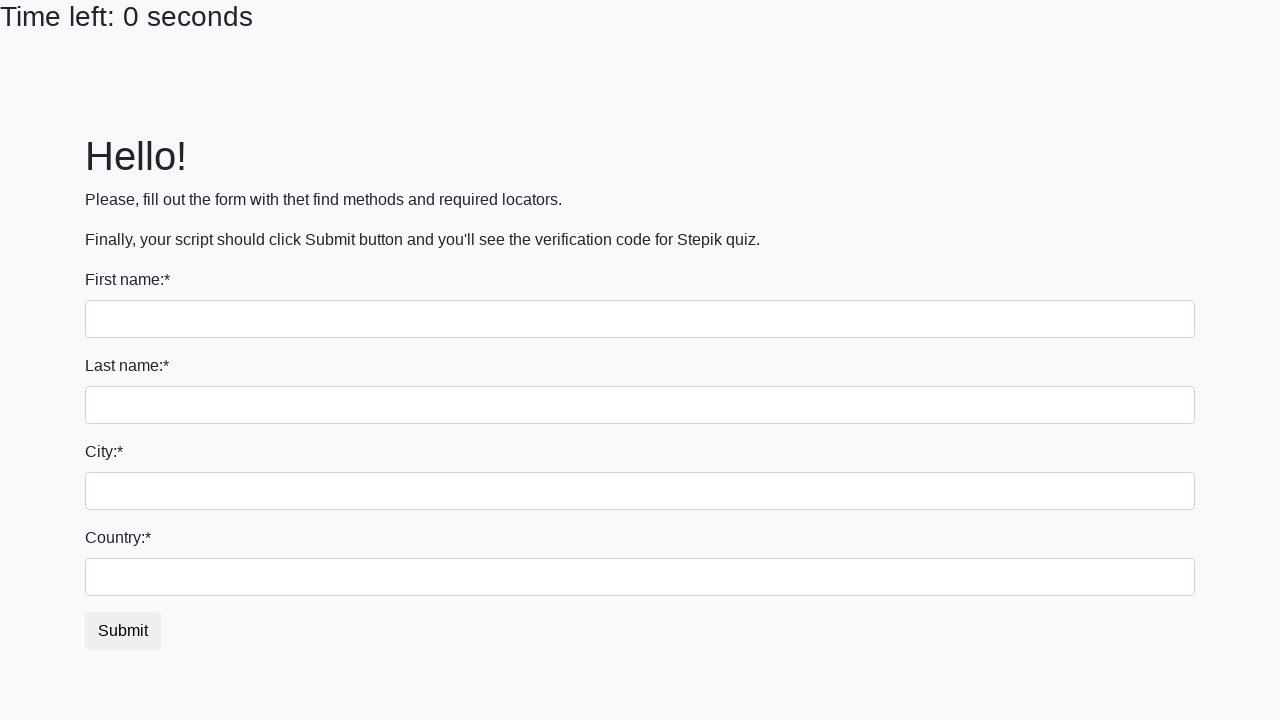